Tests accessing the product list style dropdown after login

Starting URL: https://www.saucedemo.com/

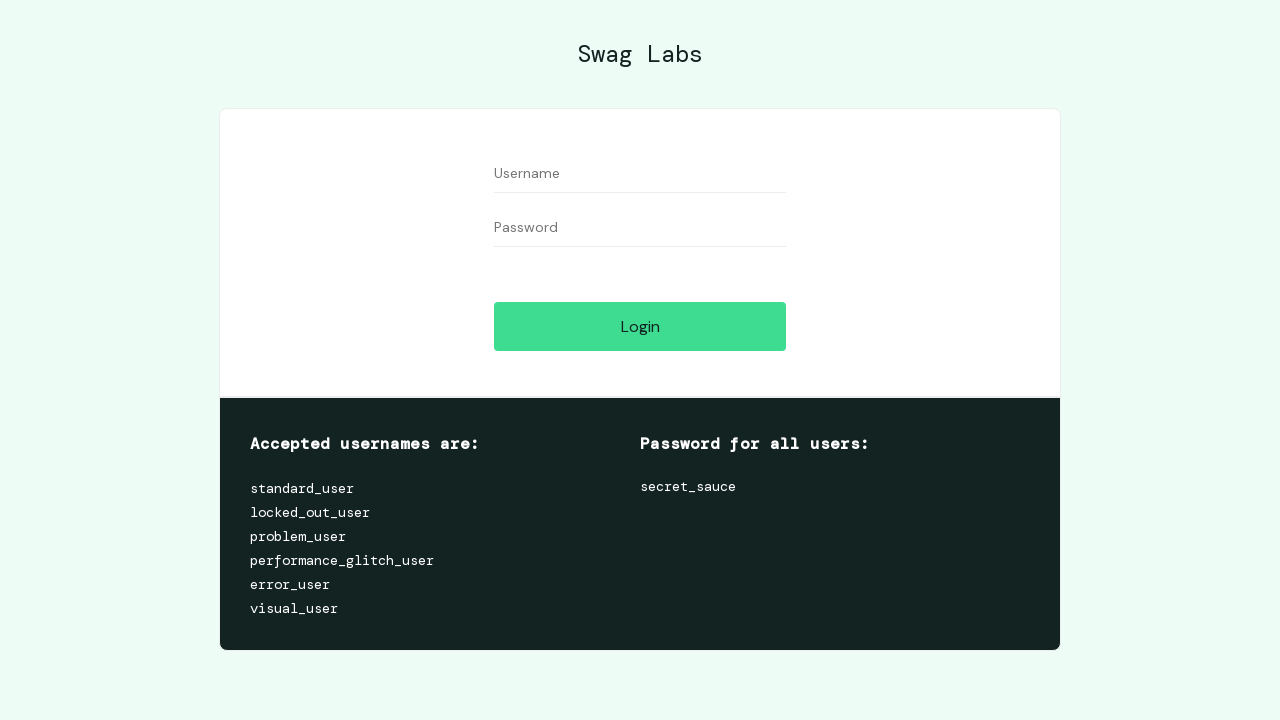

Filled username field with 'standard_user' on #user-name
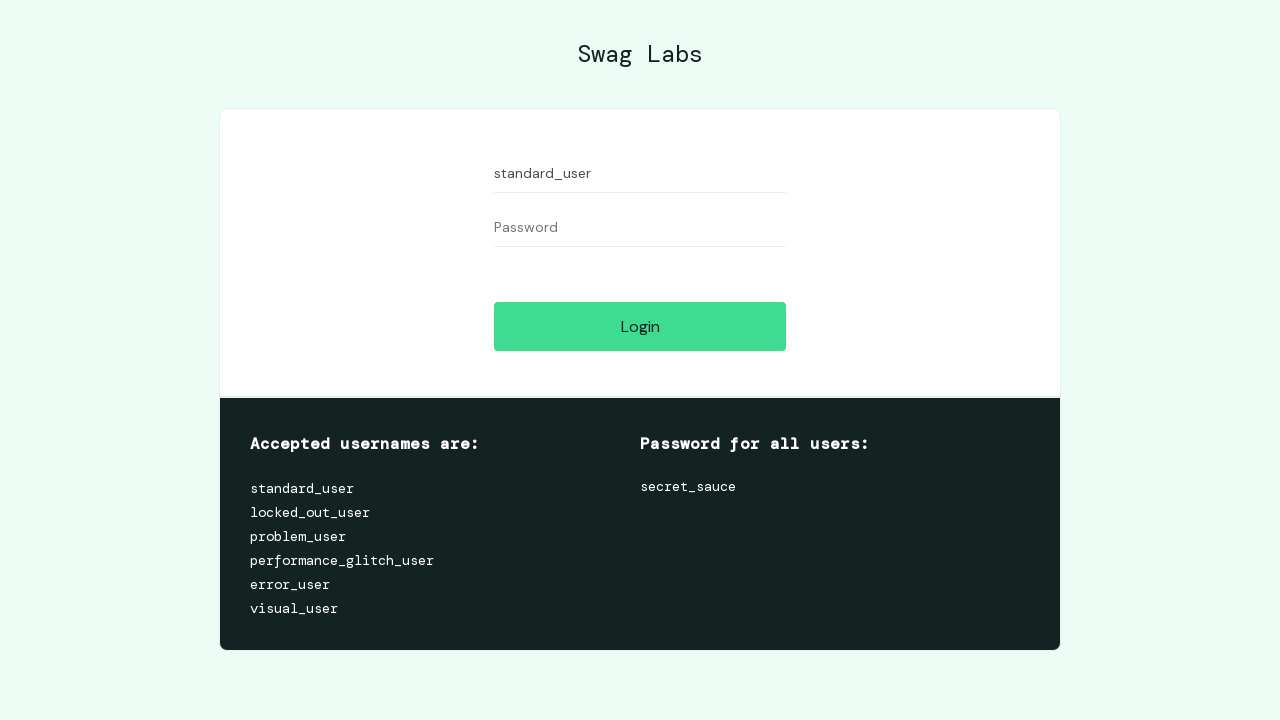

Filled password field with 'secret_sauce' on #password
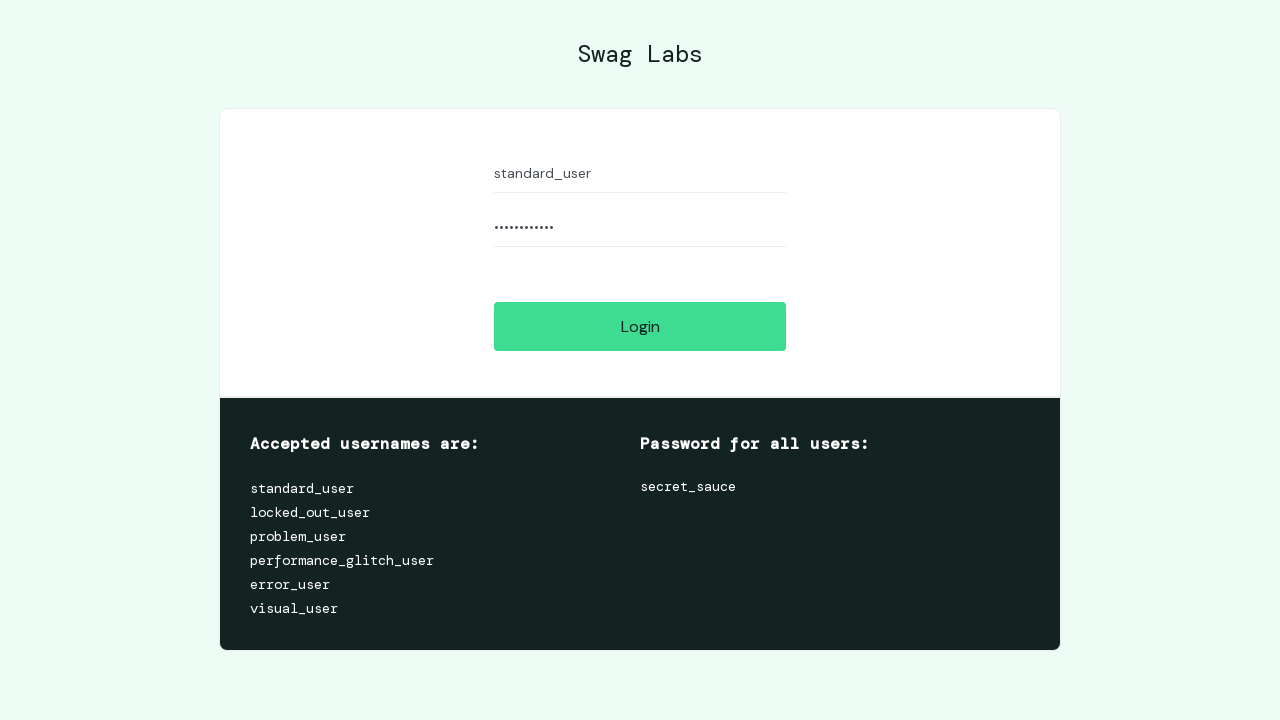

Clicked login button at (640, 326) on #login-button
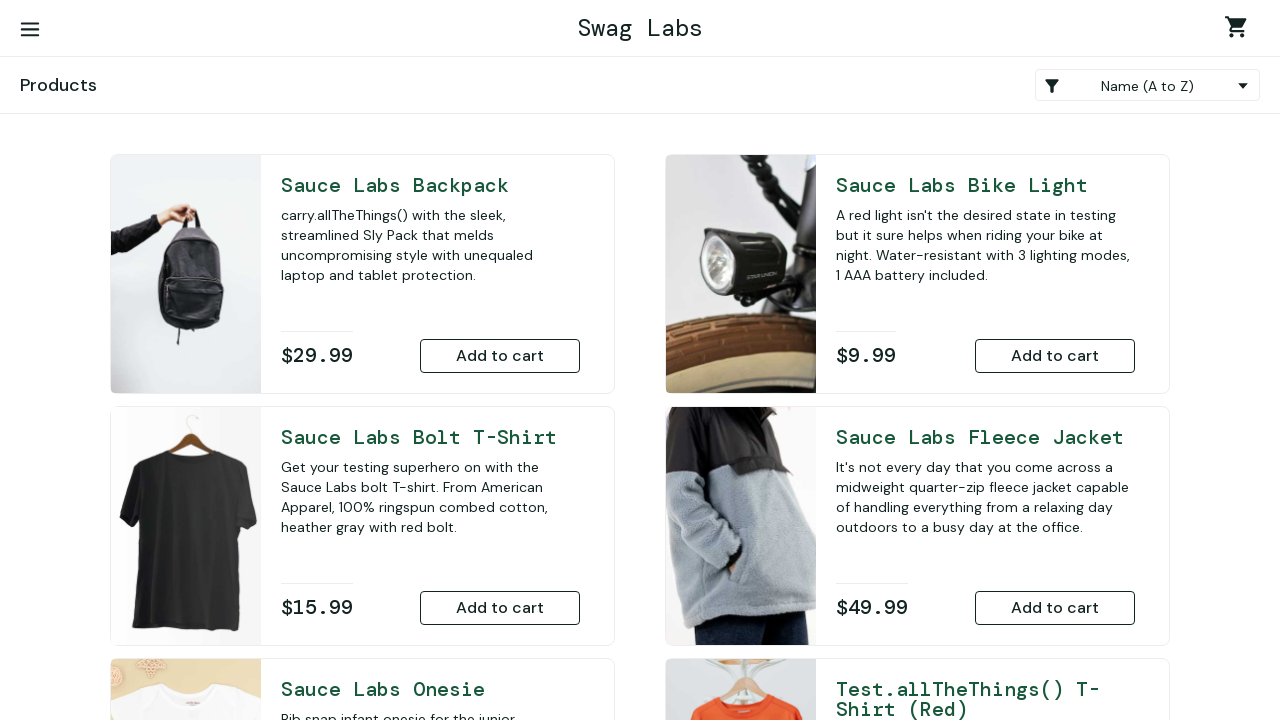

Inventory items loaded after login
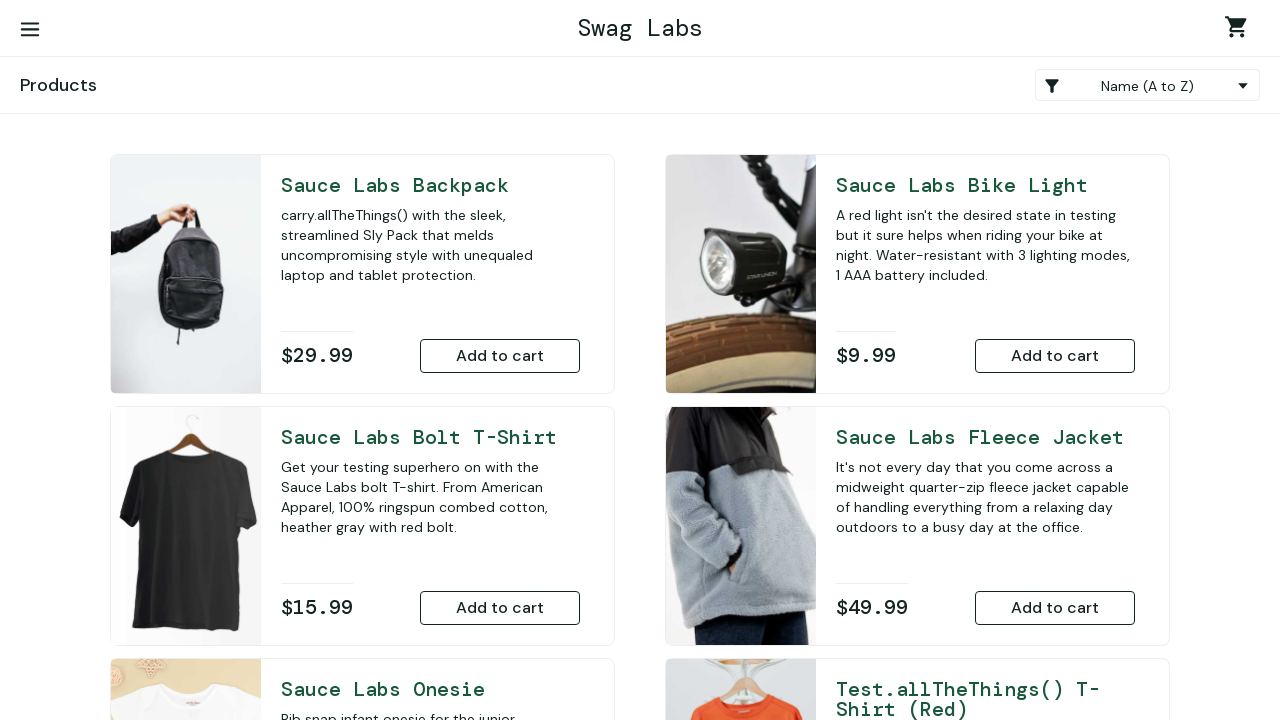

Product list style dropdown is accessible
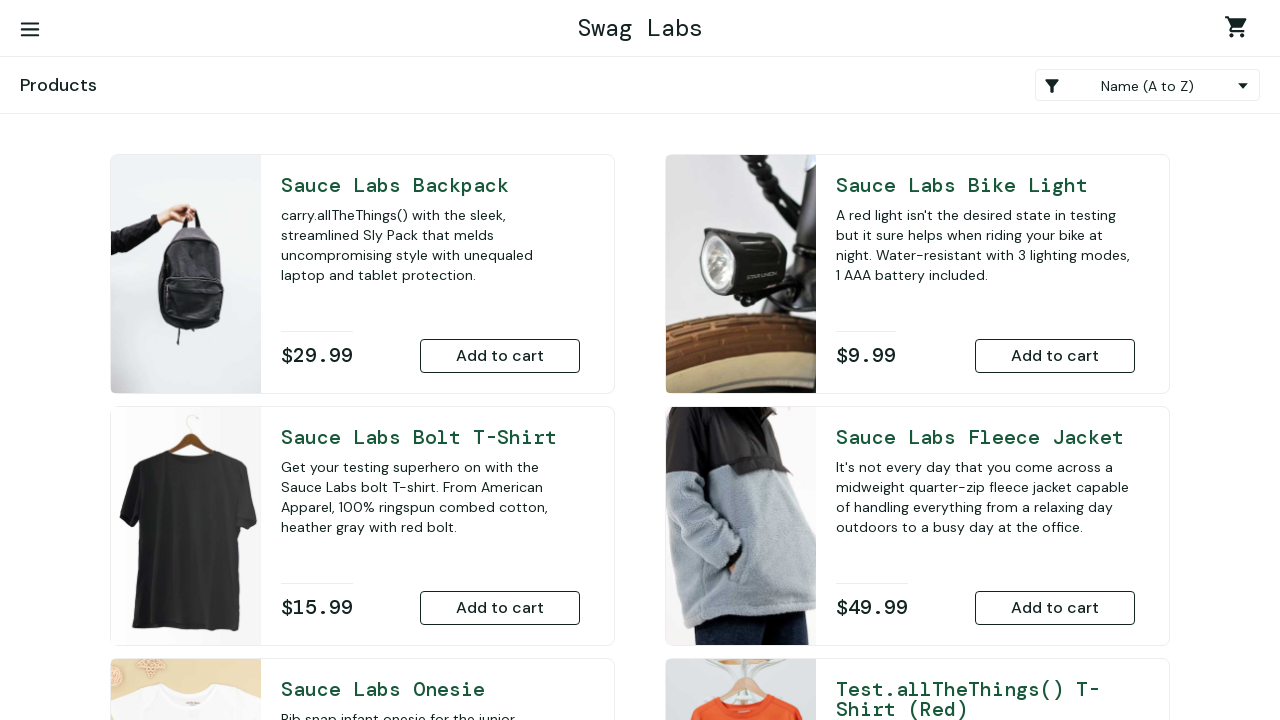

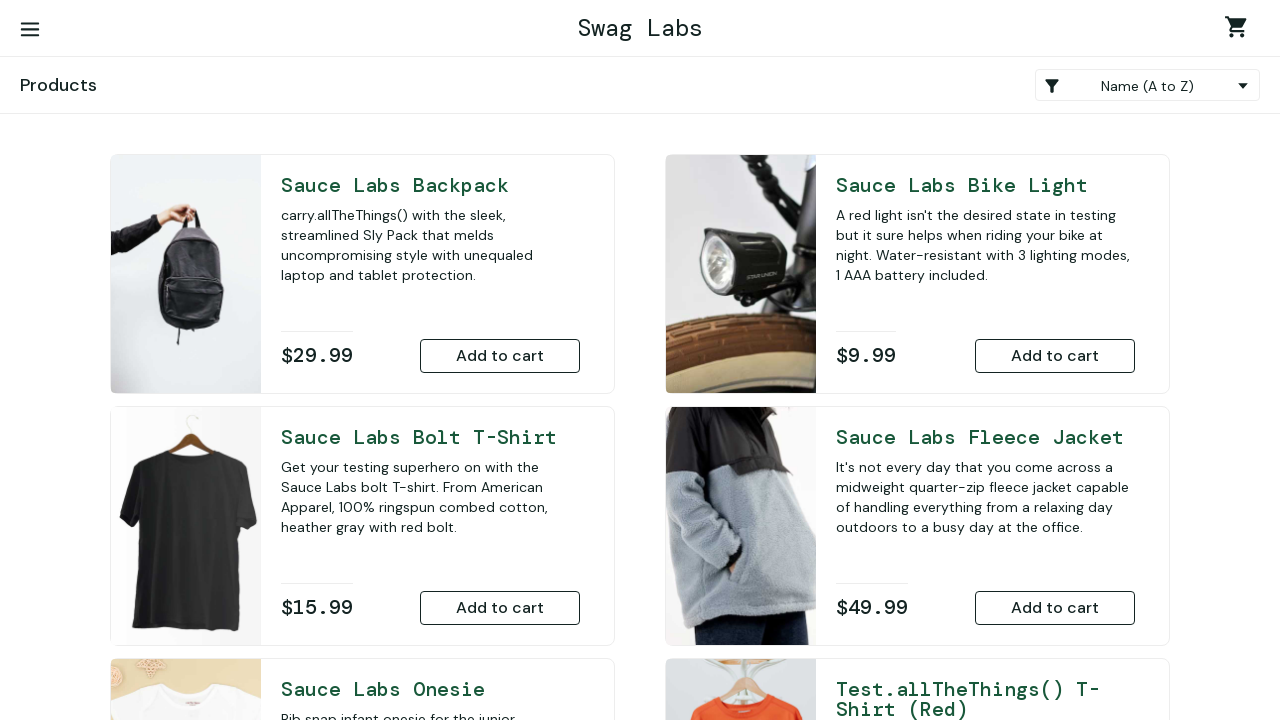